Tests basic browser navigation by visiting efi.com, navigating to YouTube, going back to the previous page, and refreshing the page.

Starting URL: https://www.efi.com

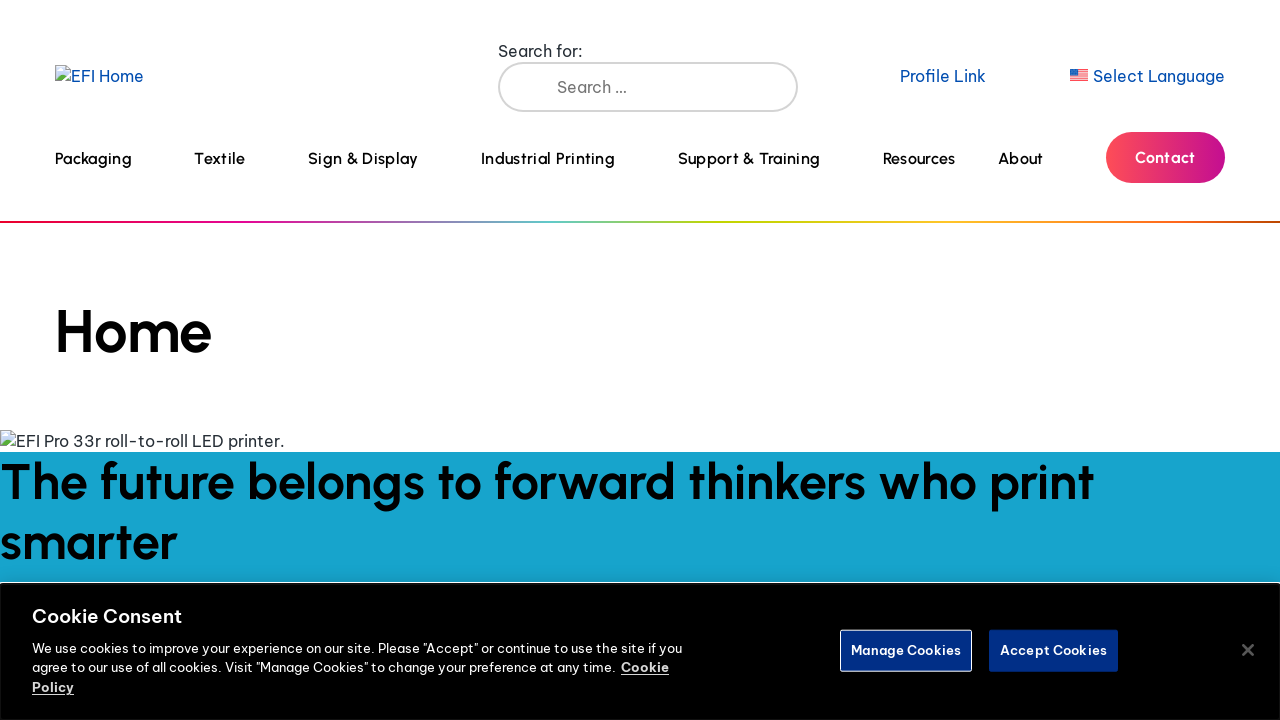

Navigated to YouTube
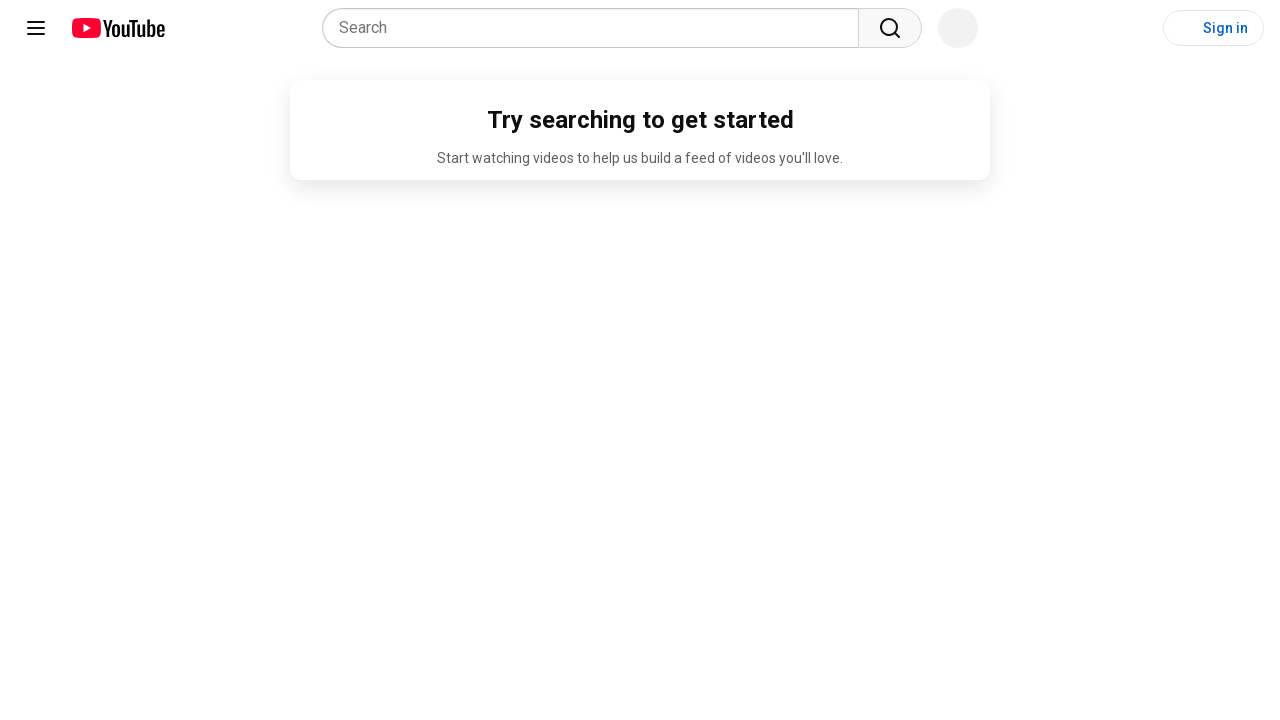

Navigated back to previous page (efi.com)
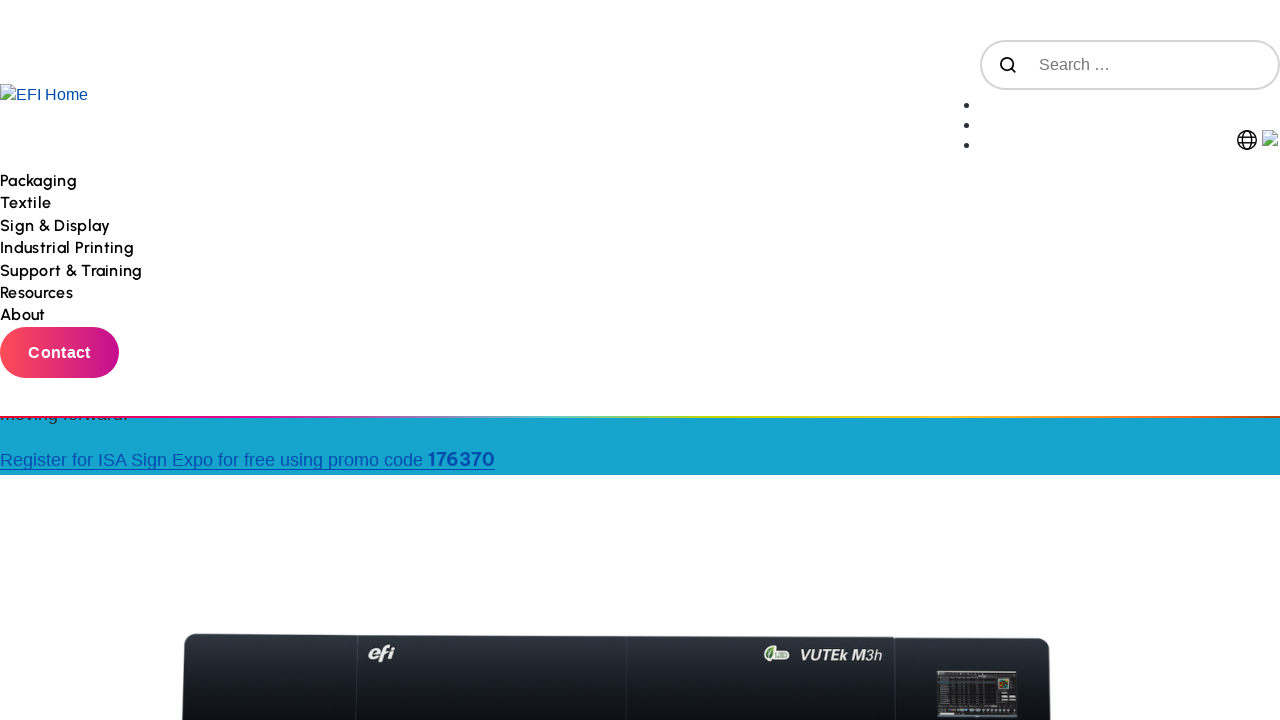

Refreshed the current page
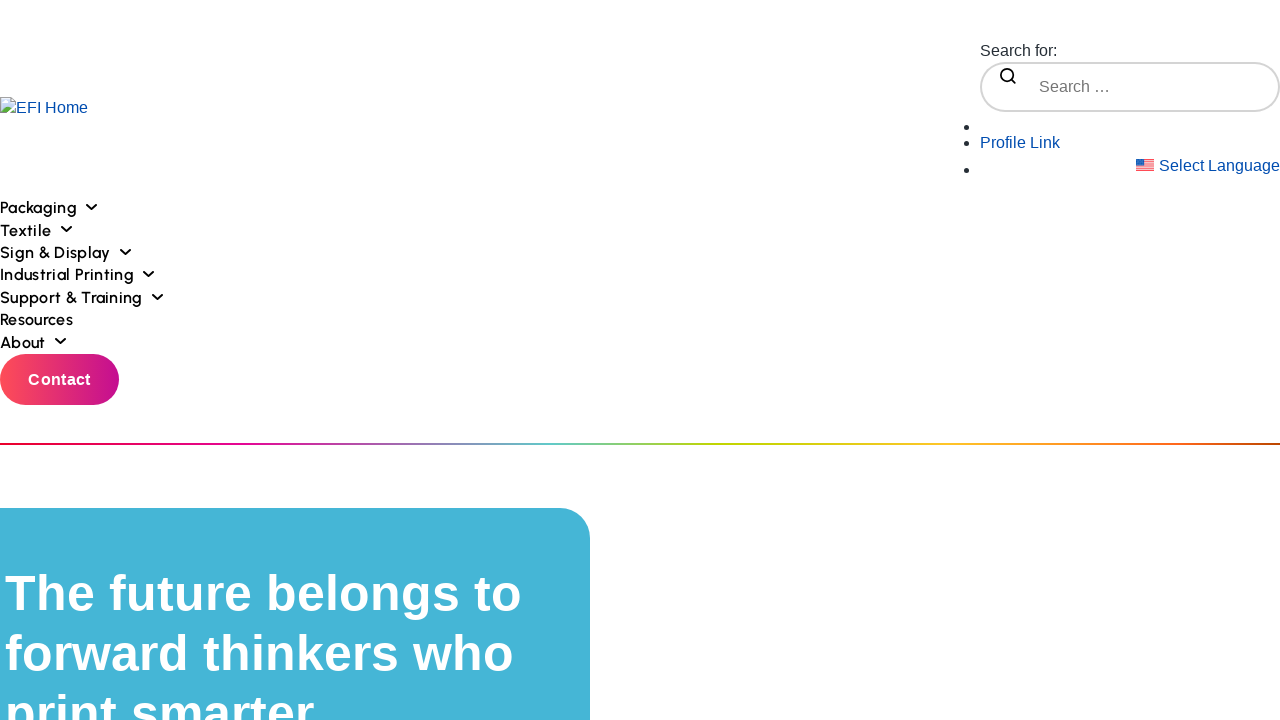

Page fully loaded (domcontentloaded state)
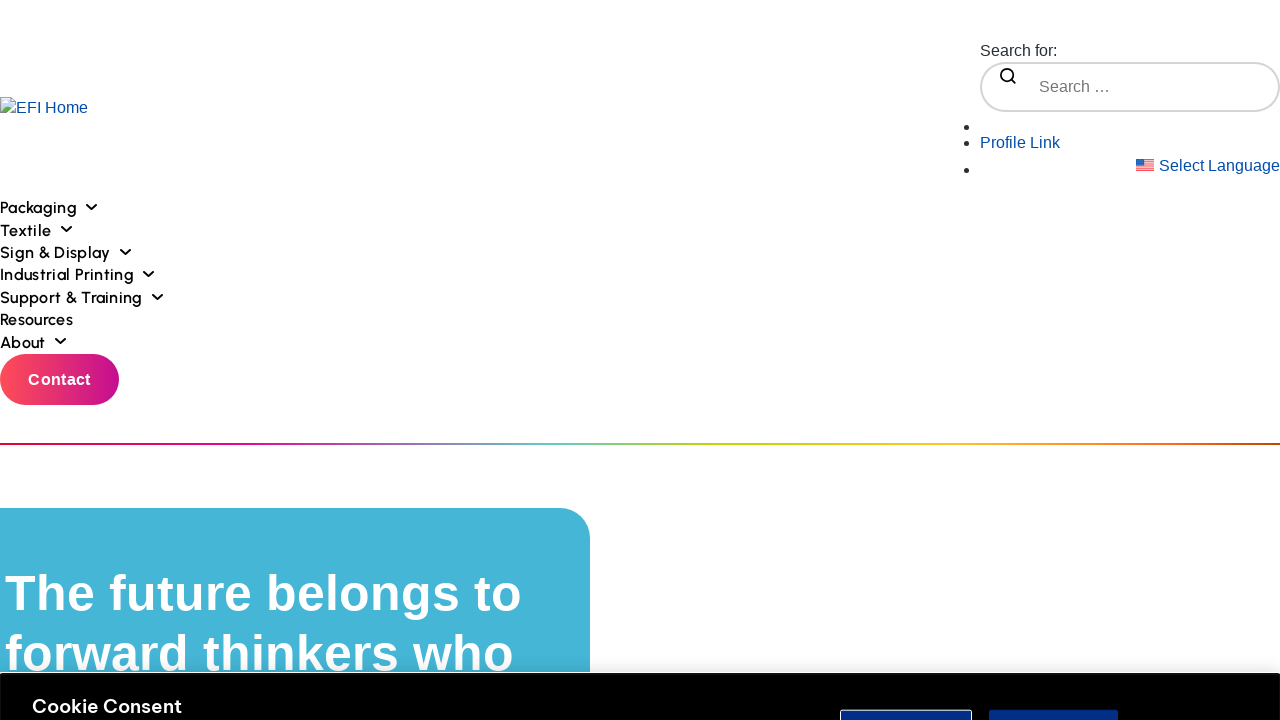

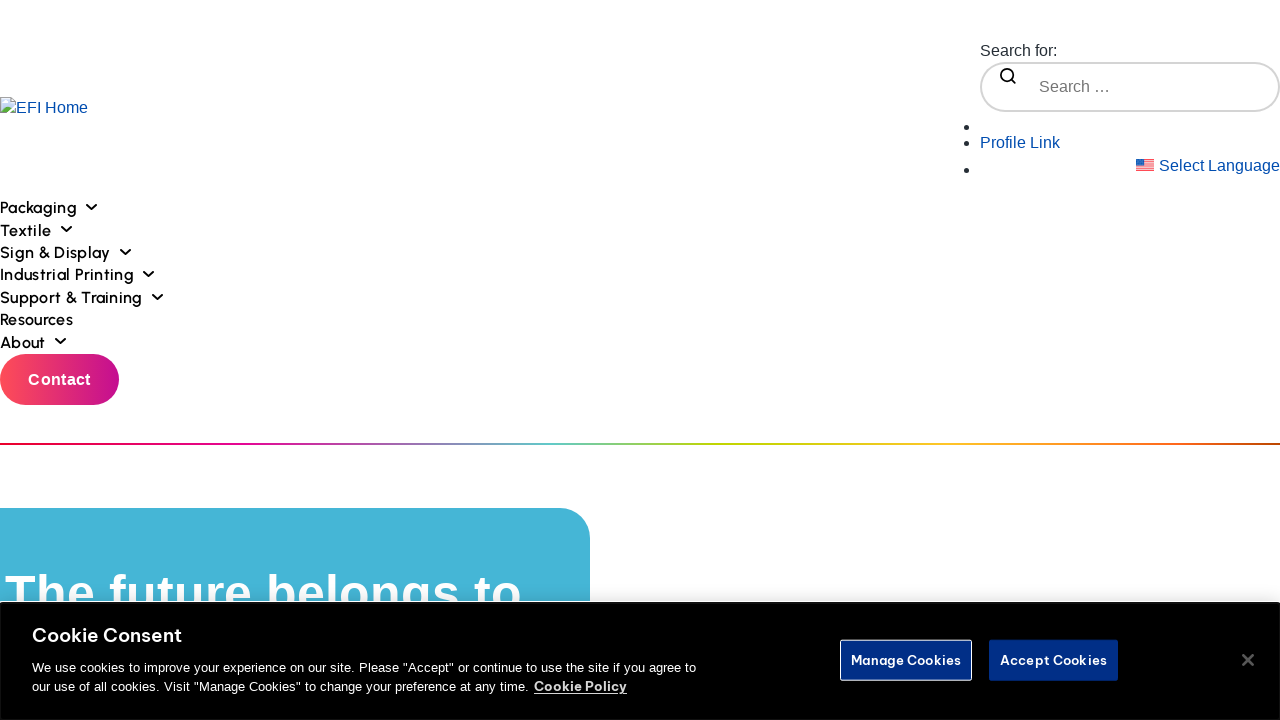